Verifies that the page title matches the expected OrangeHRM title

Starting URL: https://opensource-demo.orangehrmlive.com/

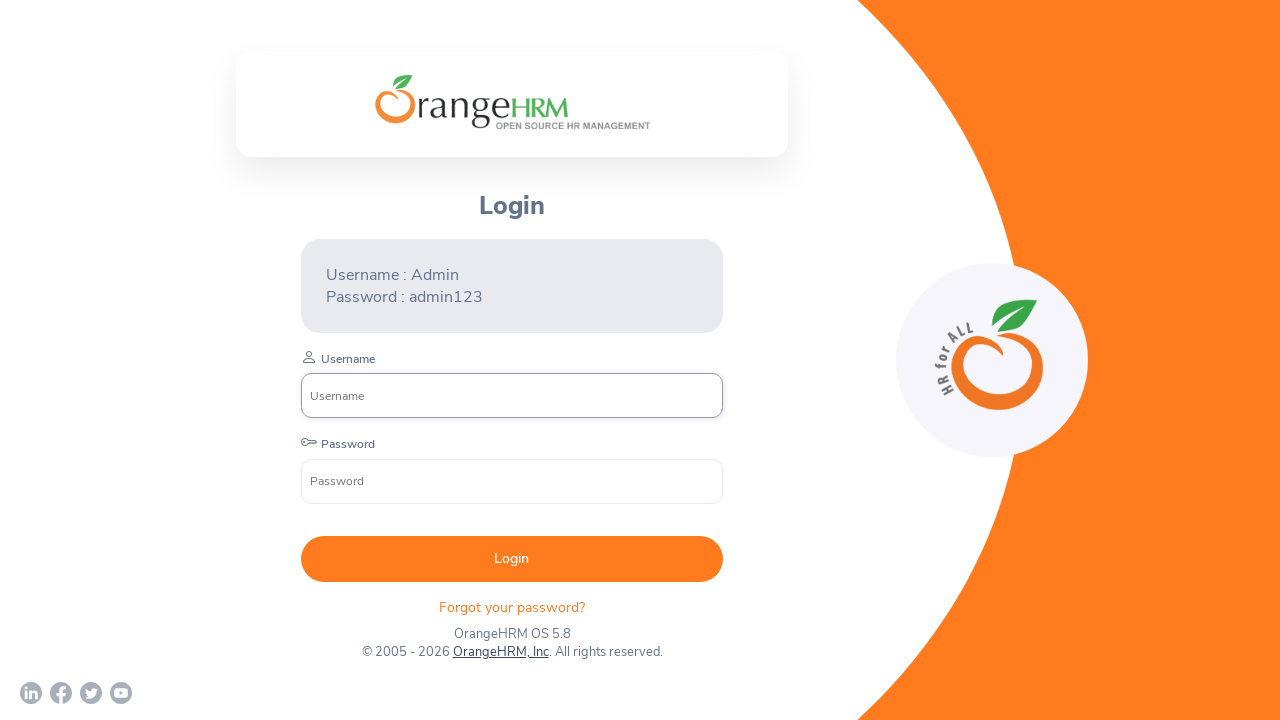

Waited for page to reach domcontentloaded state
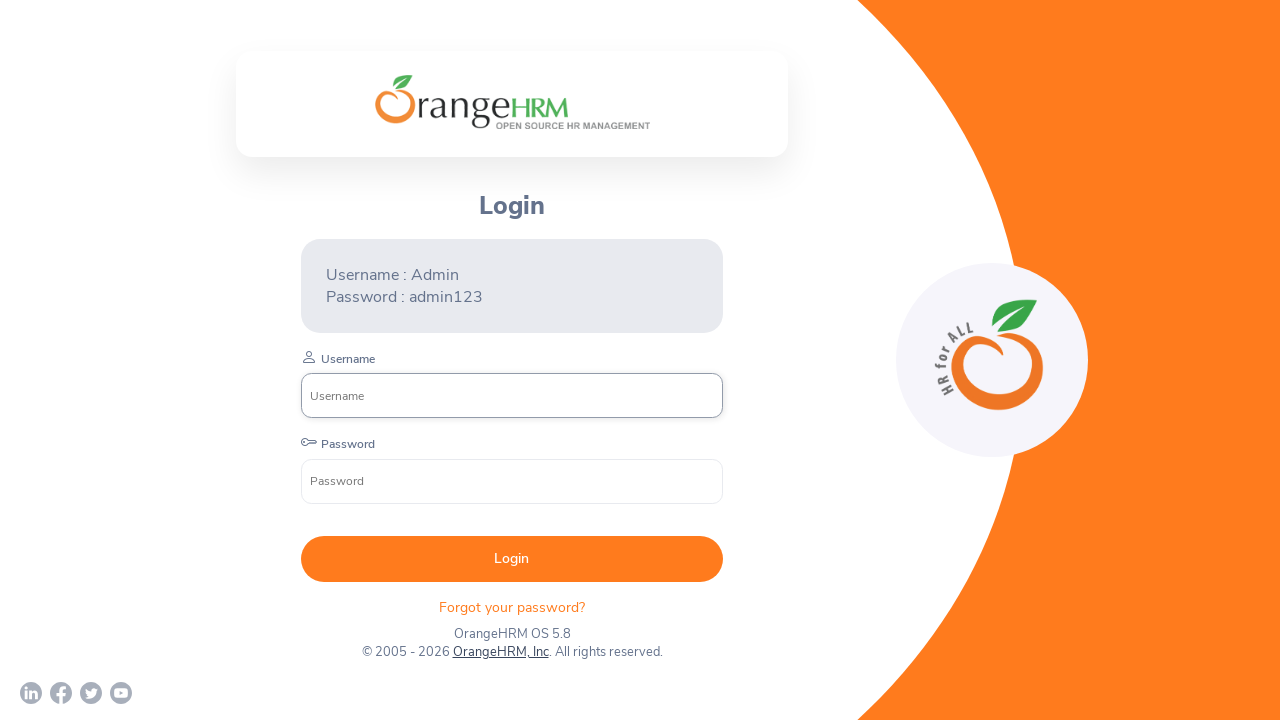

Retrieved page title: 'OrangeHRM'
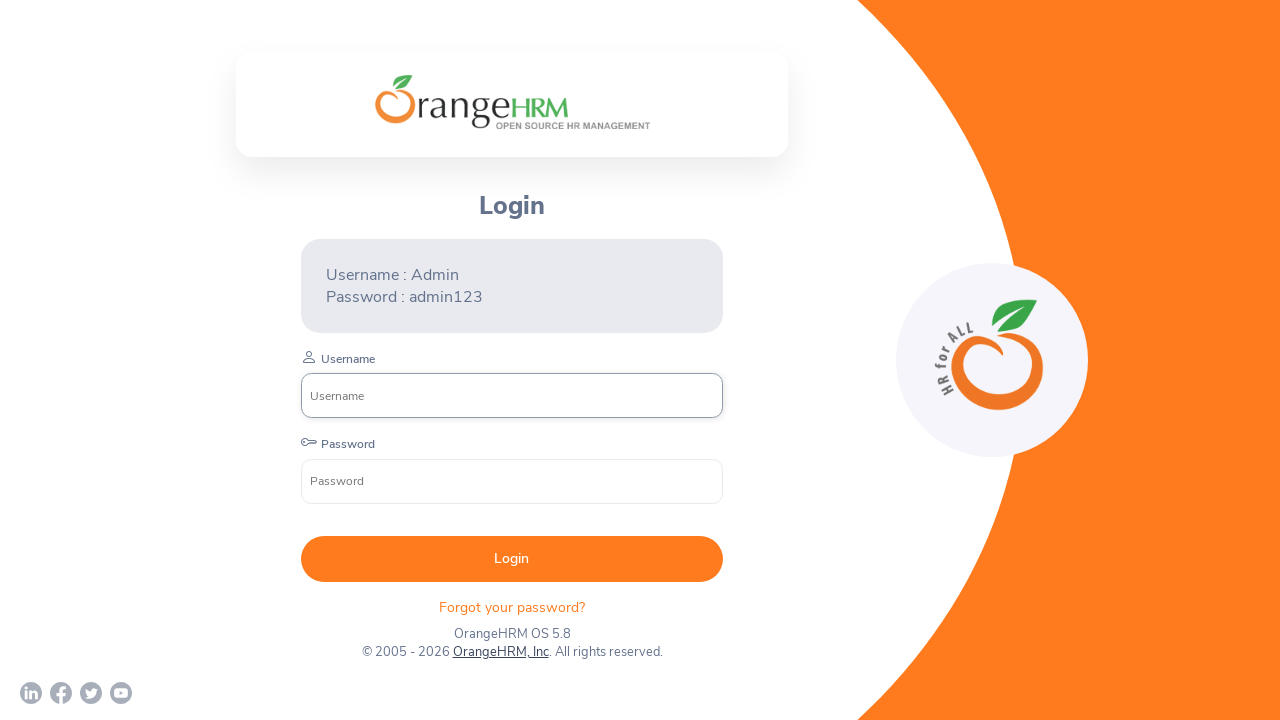

Verified page title contains 'OrangeHRM'
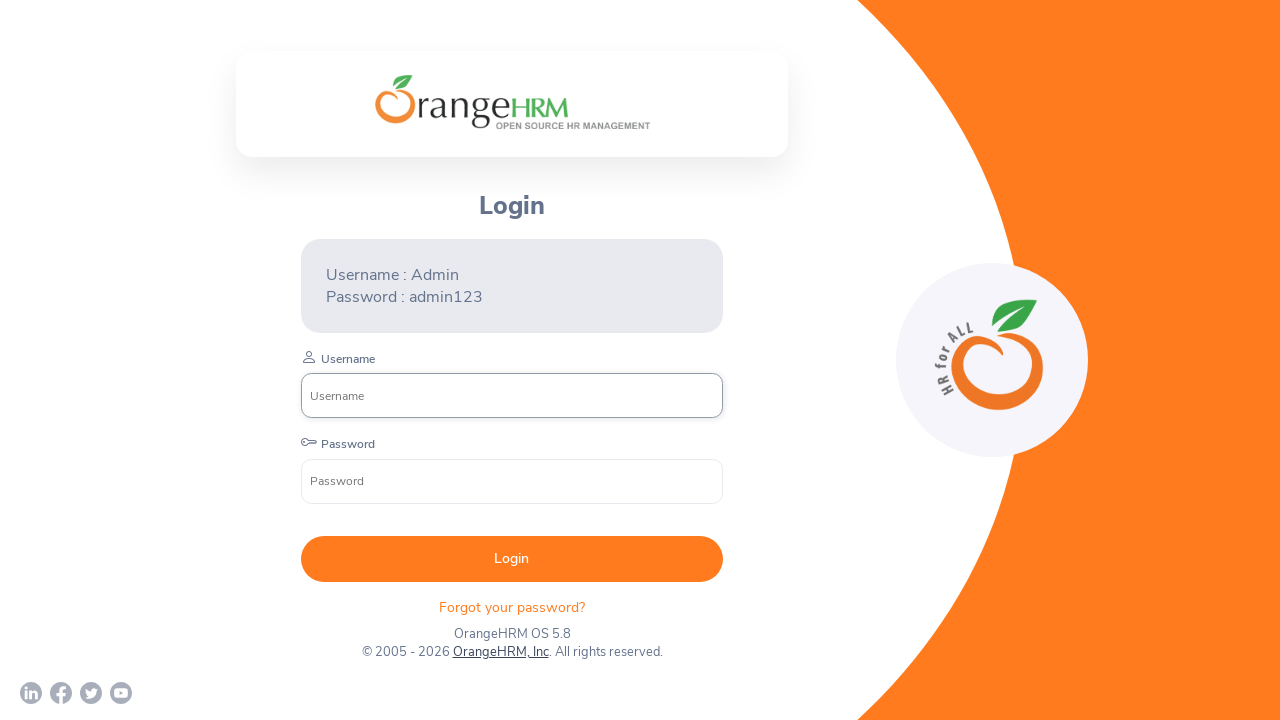

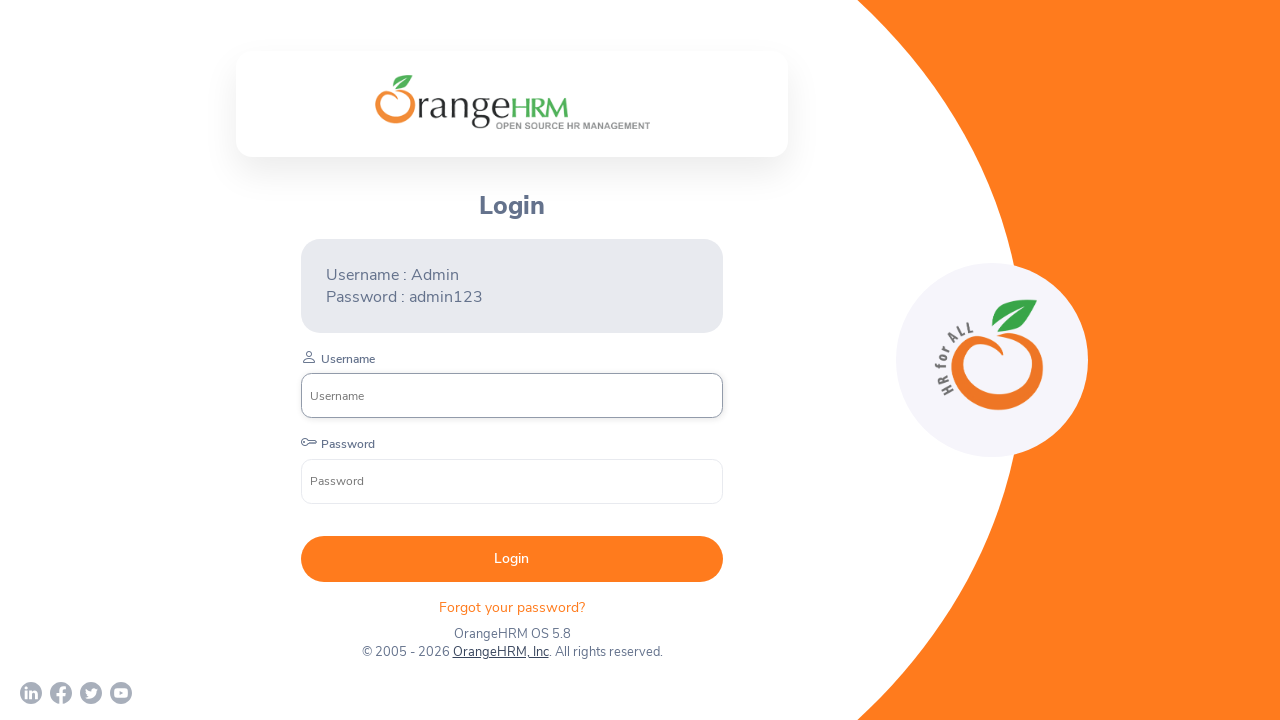